Tests passenger selection dropdown by clicking to open it, incrementing adult count 4 times, and verifying the updated text

Starting URL: https://rahulshettyacademy.com/dropdownsPractise/

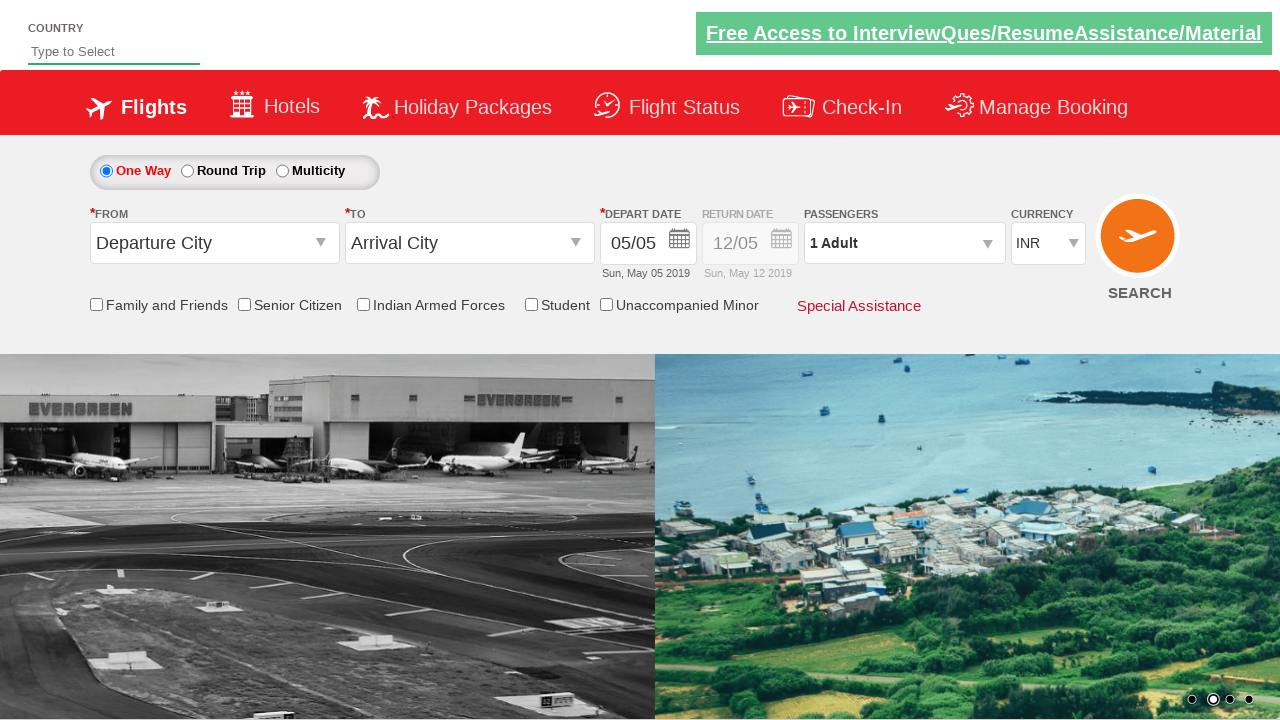

Clicked on passenger info dropdown to open it at (904, 243) on #divpaxinfo
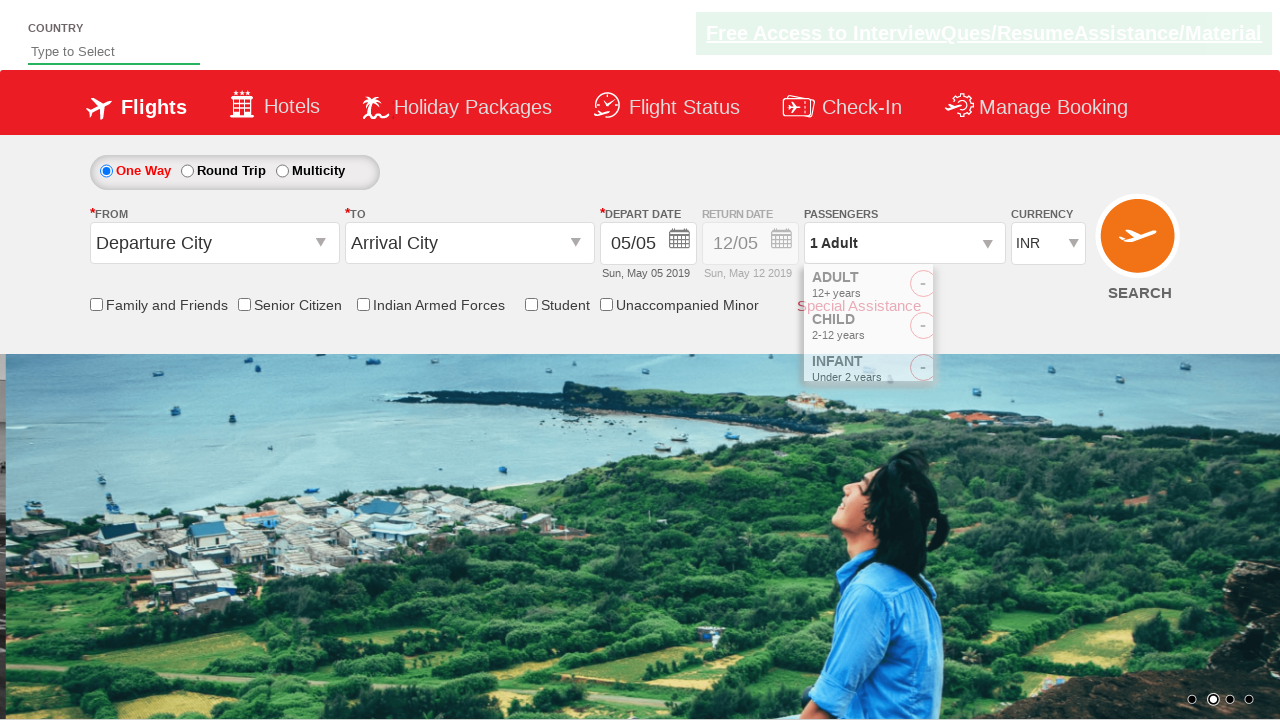

Waited for dropdown to be visible
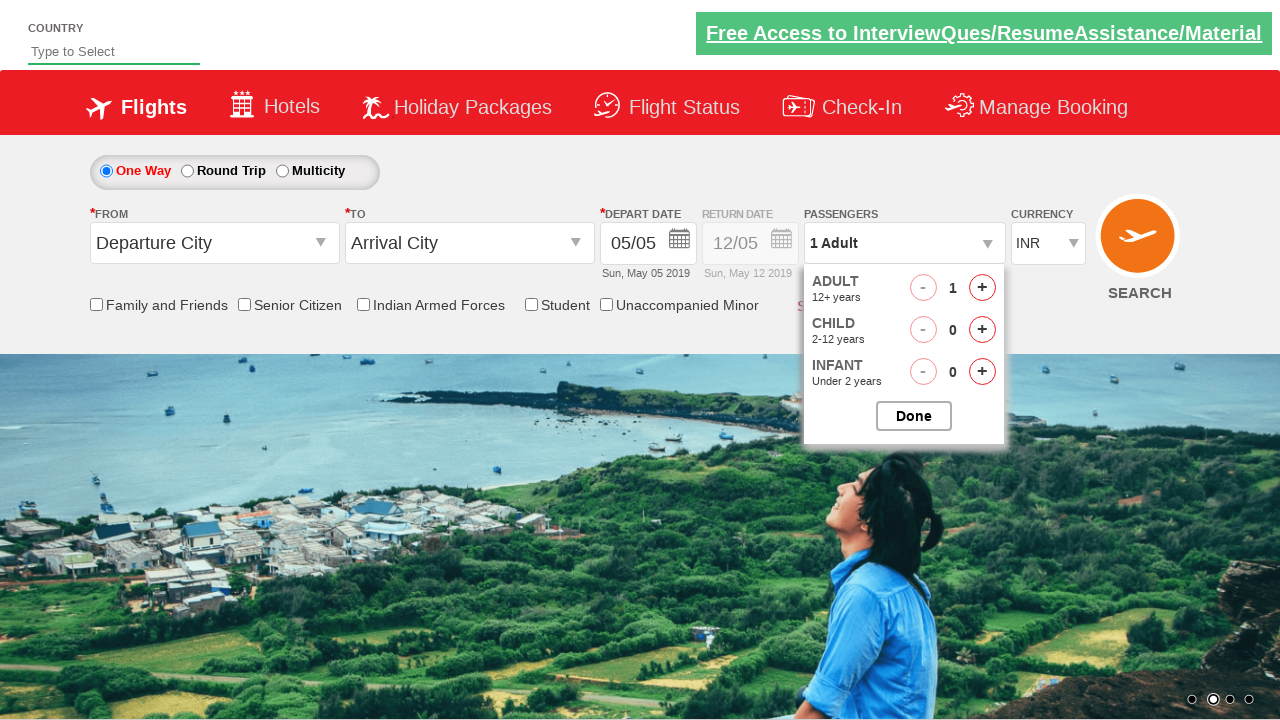

Clicked increment adult button (iteration 1 of 4) at (982, 288) on #hrefIncAdt
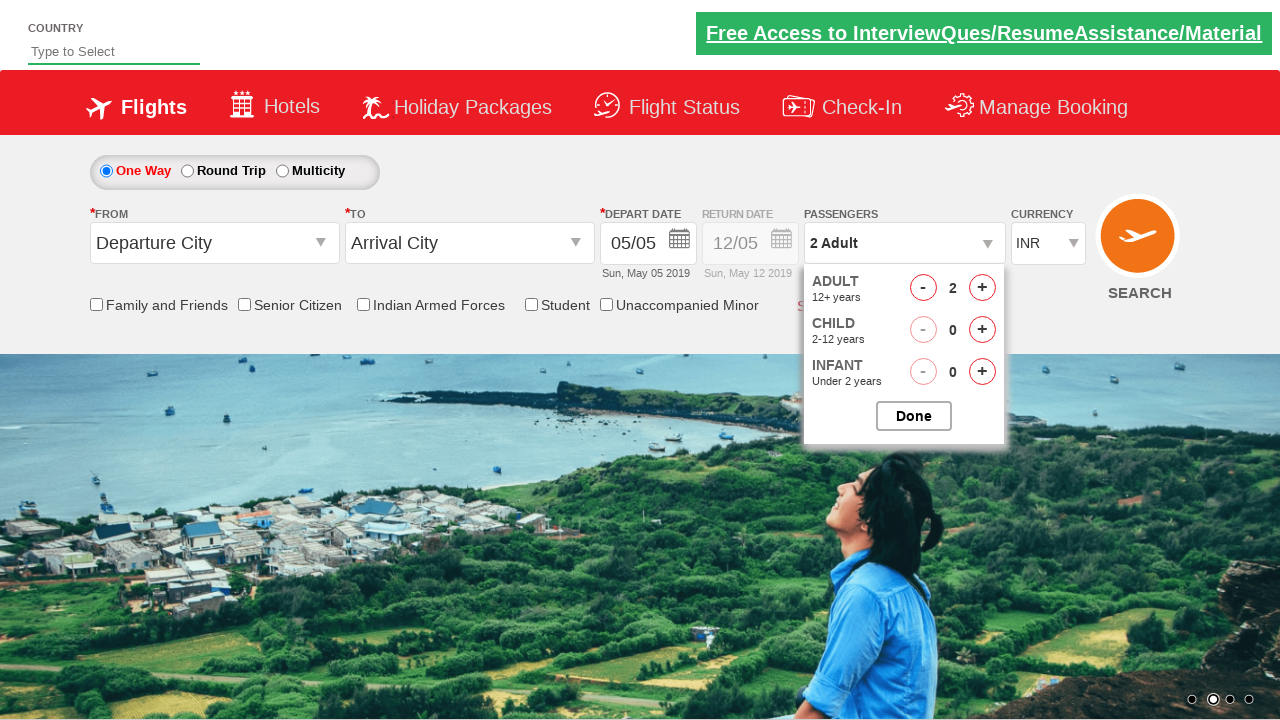

Clicked increment adult button (iteration 2 of 4) at (982, 288) on #hrefIncAdt
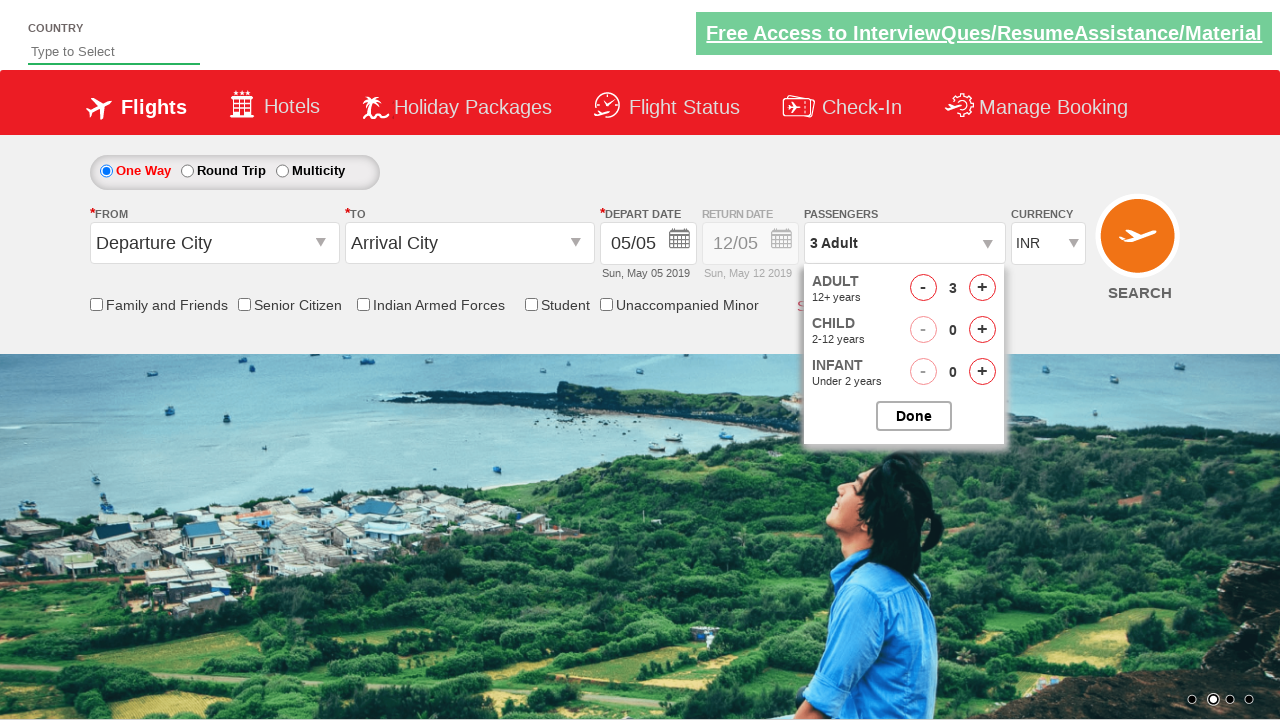

Clicked increment adult button (iteration 3 of 4) at (982, 288) on #hrefIncAdt
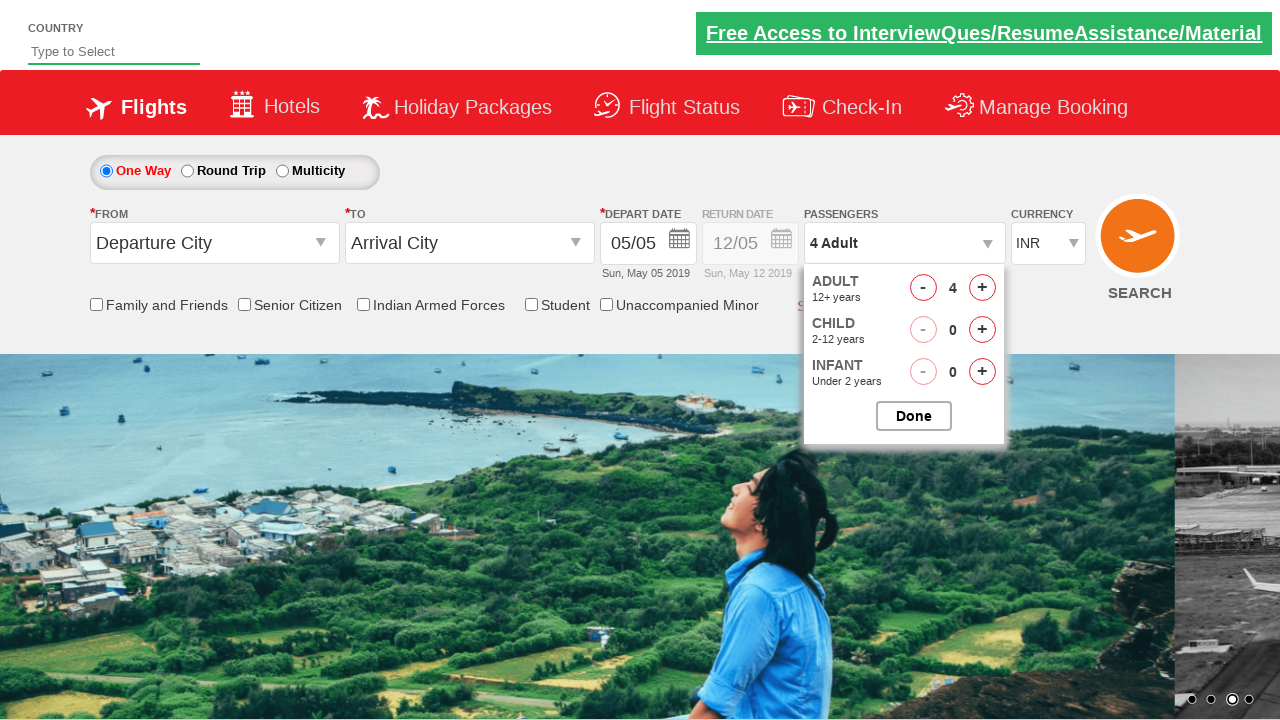

Clicked increment adult button (iteration 4 of 4) at (982, 288) on #hrefIncAdt
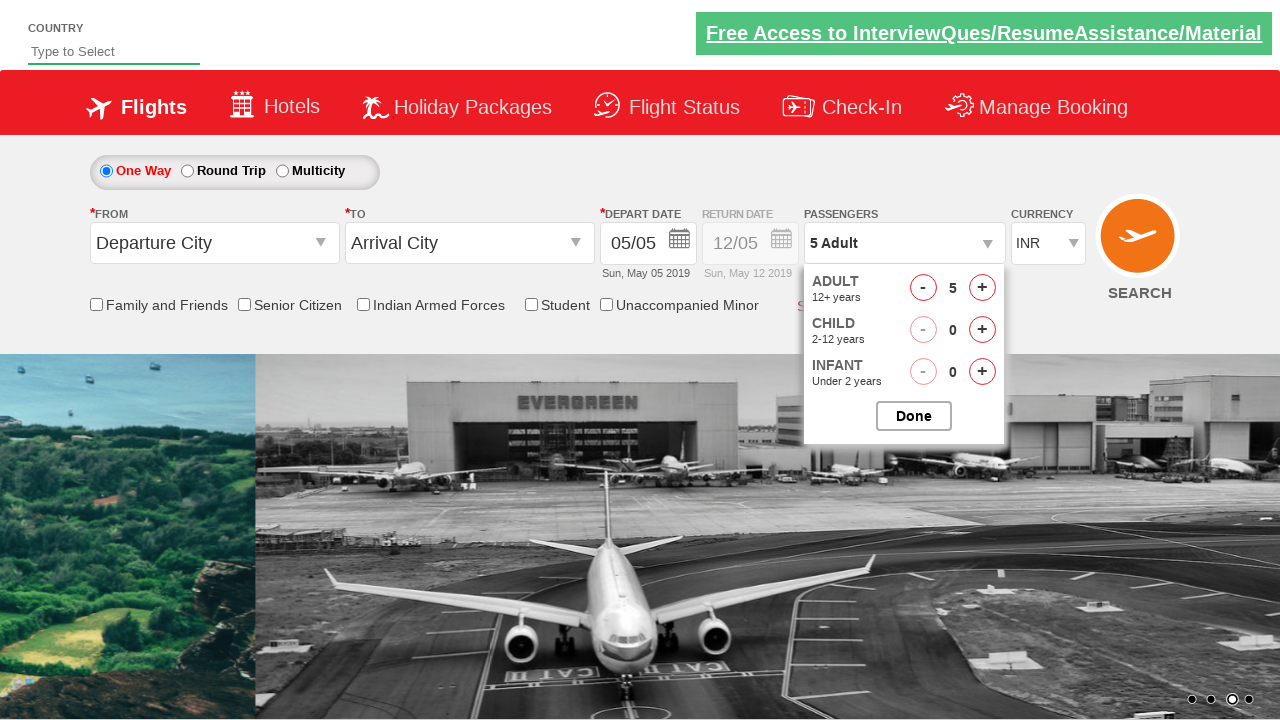

Closed the passenger selection dropdown at (914, 416) on #btnclosepaxoption
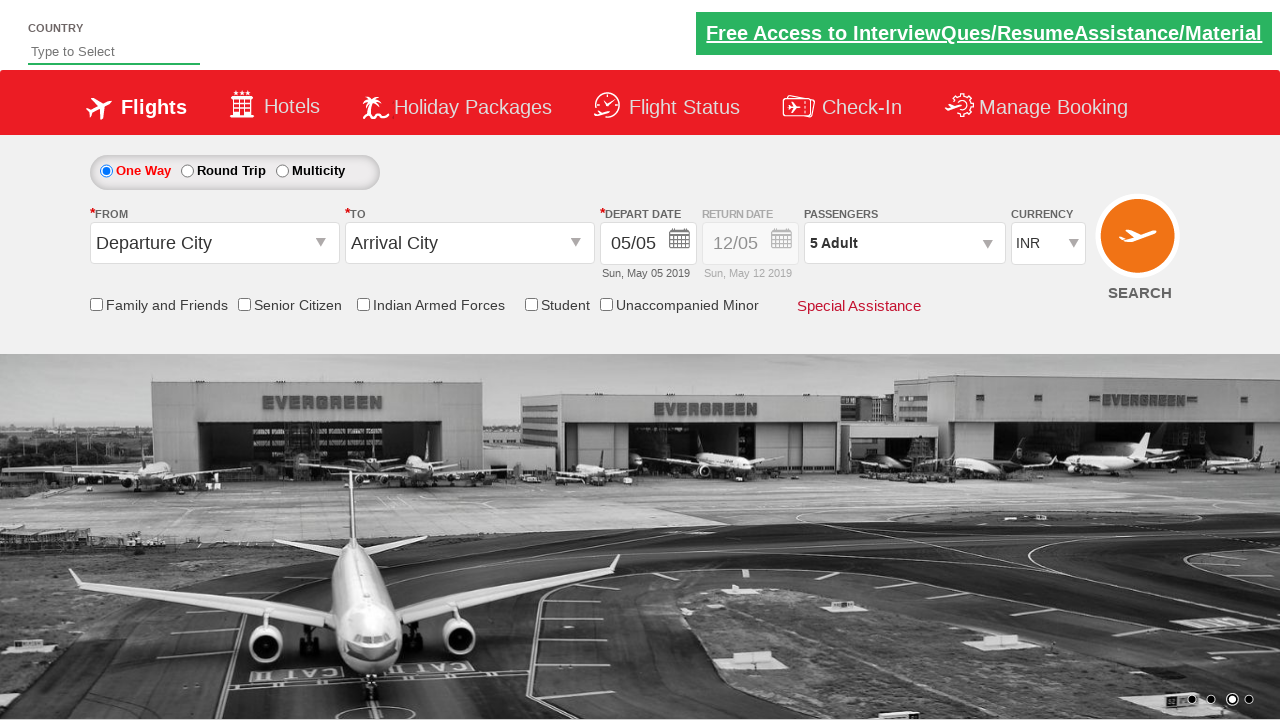

Verified passenger count text is '5 Adult'
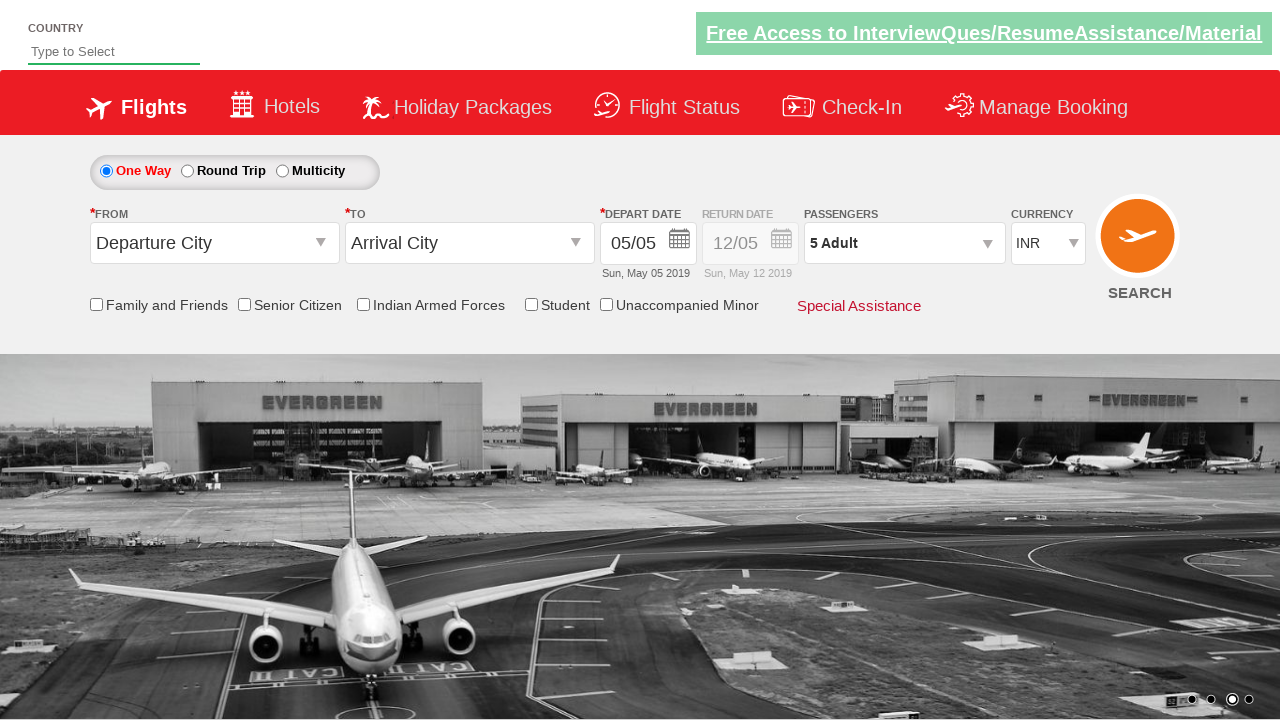

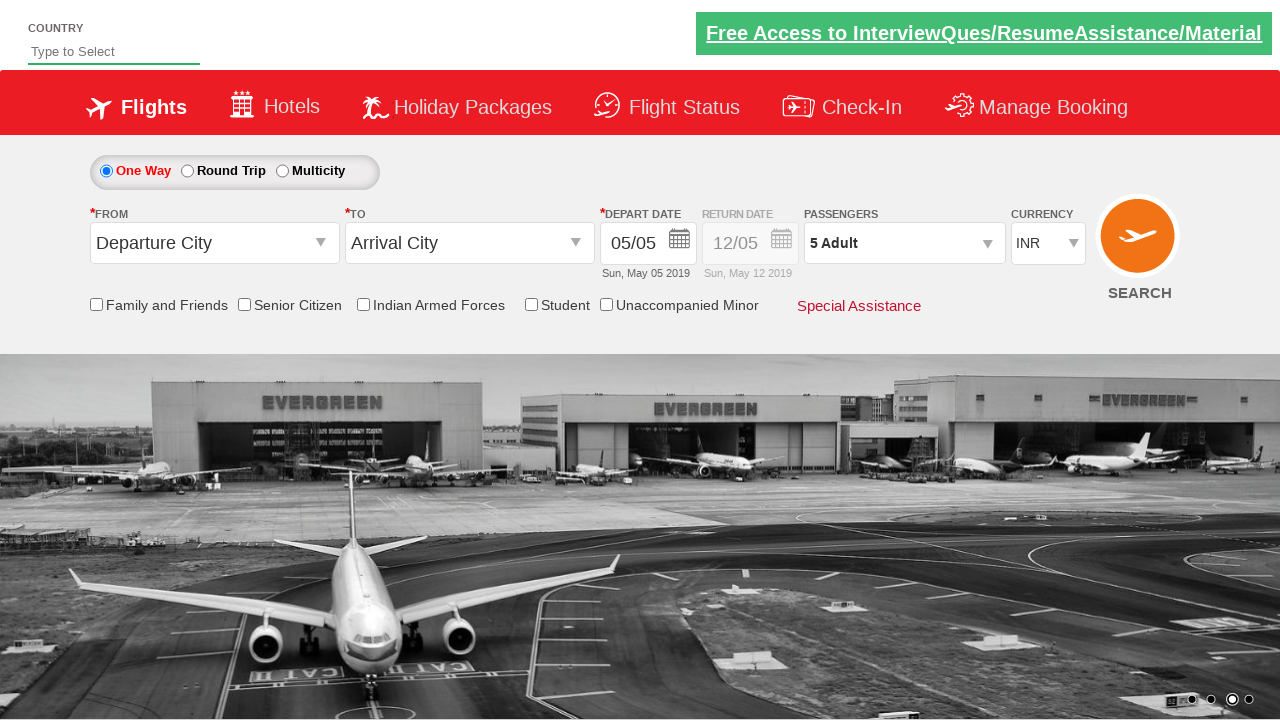